Tests basic navigation by clicking on the "A/B Testing" link, navigating back, then clicking on the "Add/Remove Elements" link to verify browser navigation functionality.

Starting URL: http://the-internet.herokuapp.com/

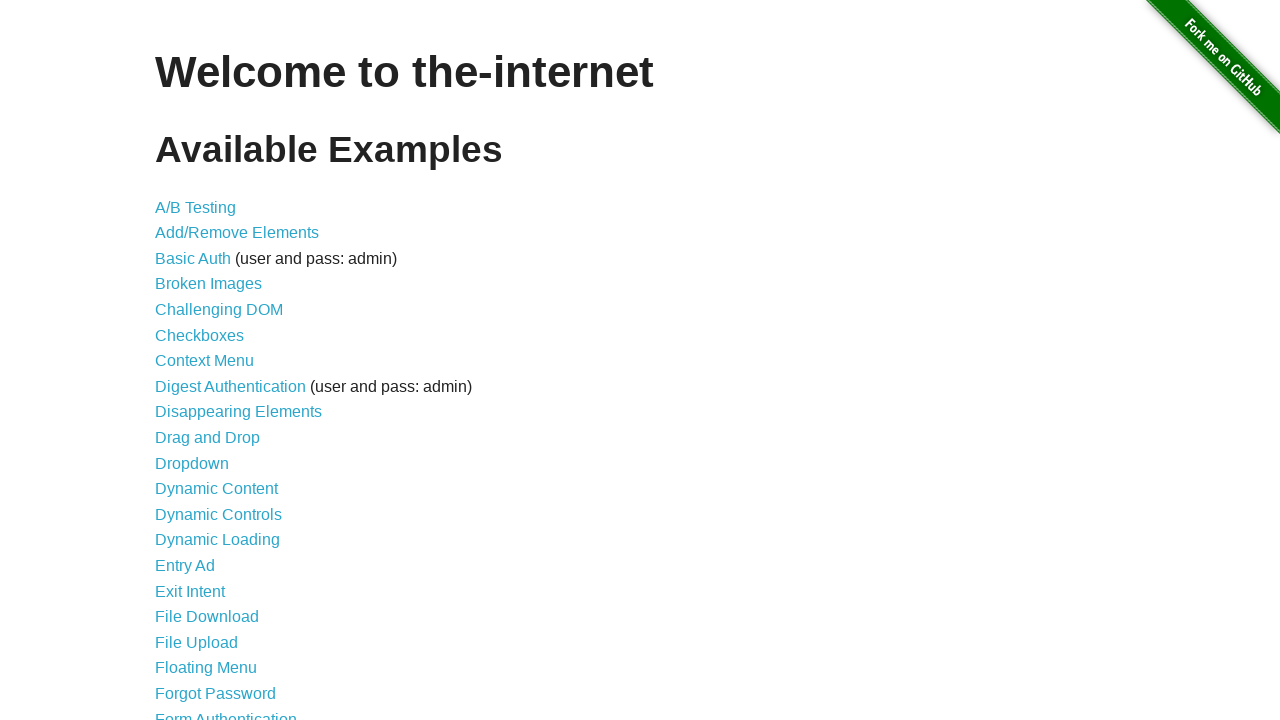

Clicked on 'A/B Testing' link at (196, 207) on text=A/B Testing
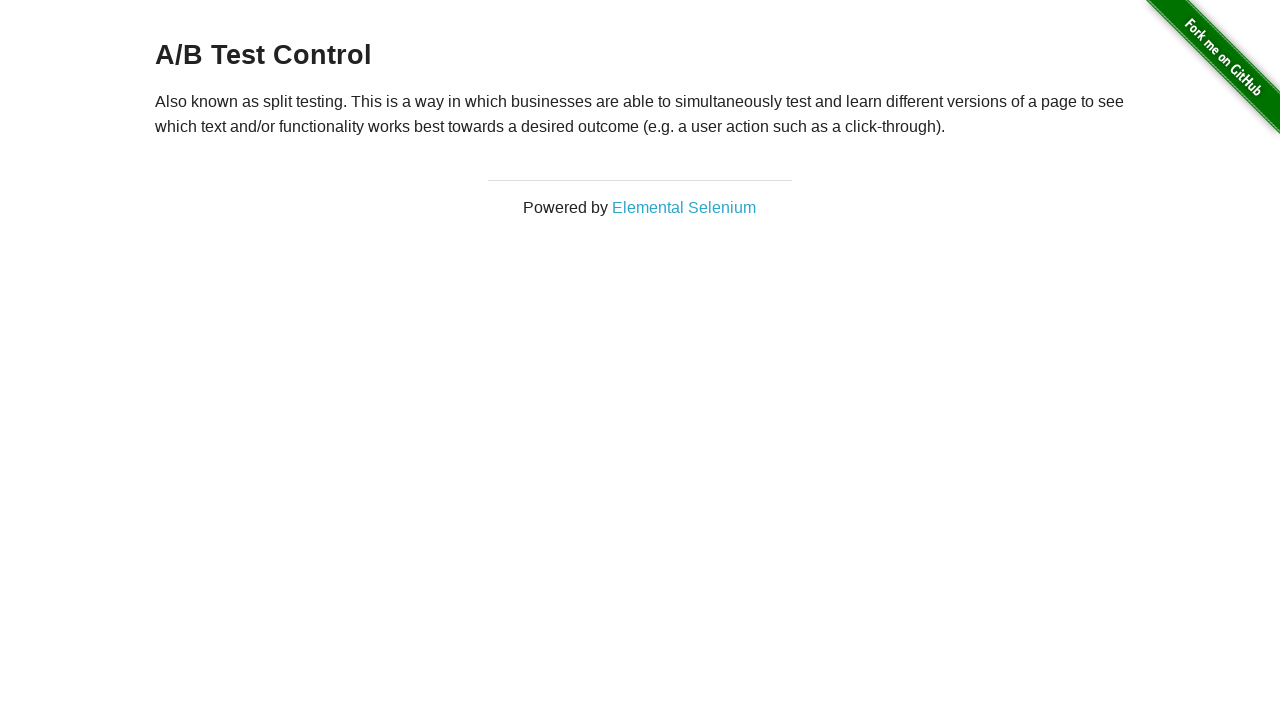

Navigated back to the main page
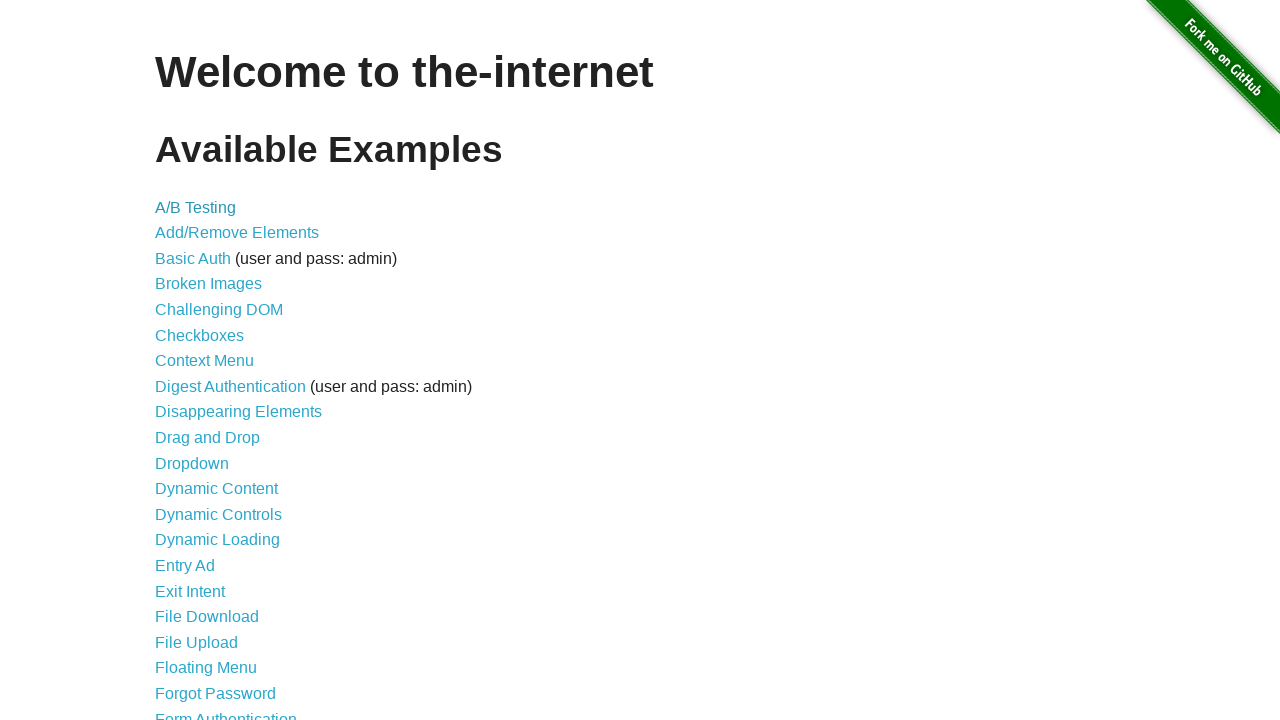

Clicked on 'Add/Remove Elements' link at (237, 233) on text=Add/Remove
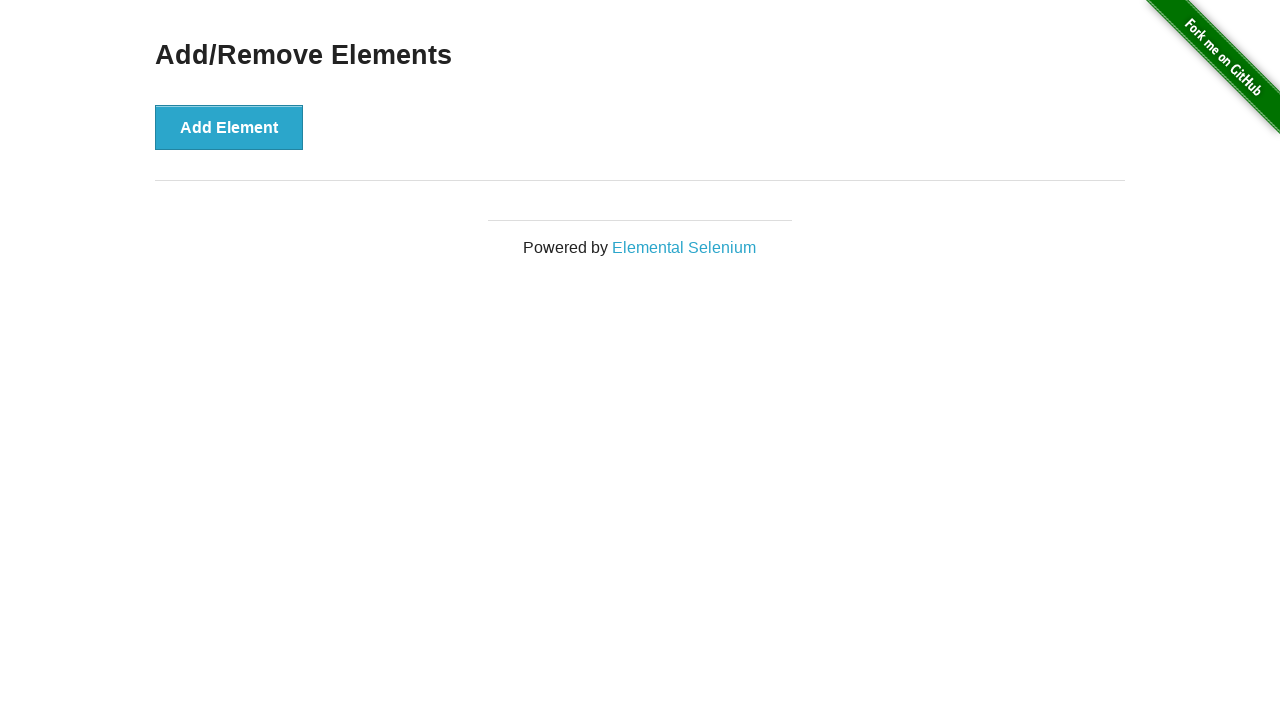

Page loaded (domcontentloaded event fired)
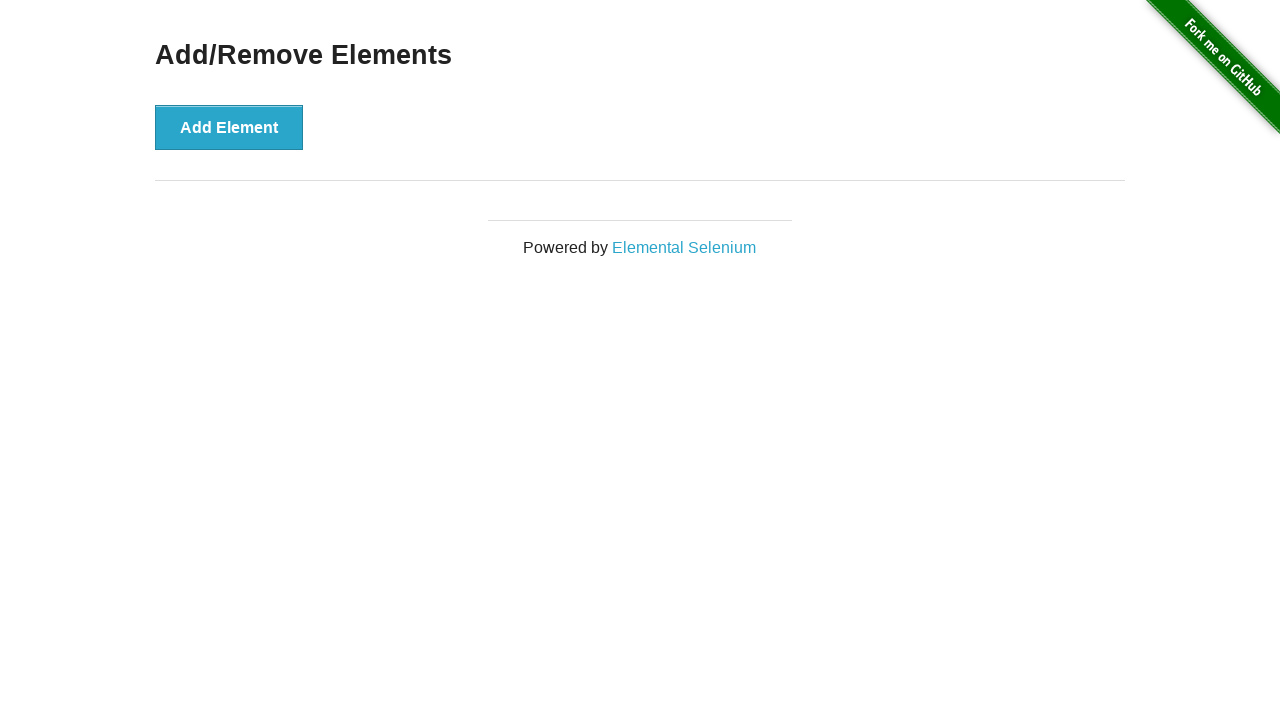

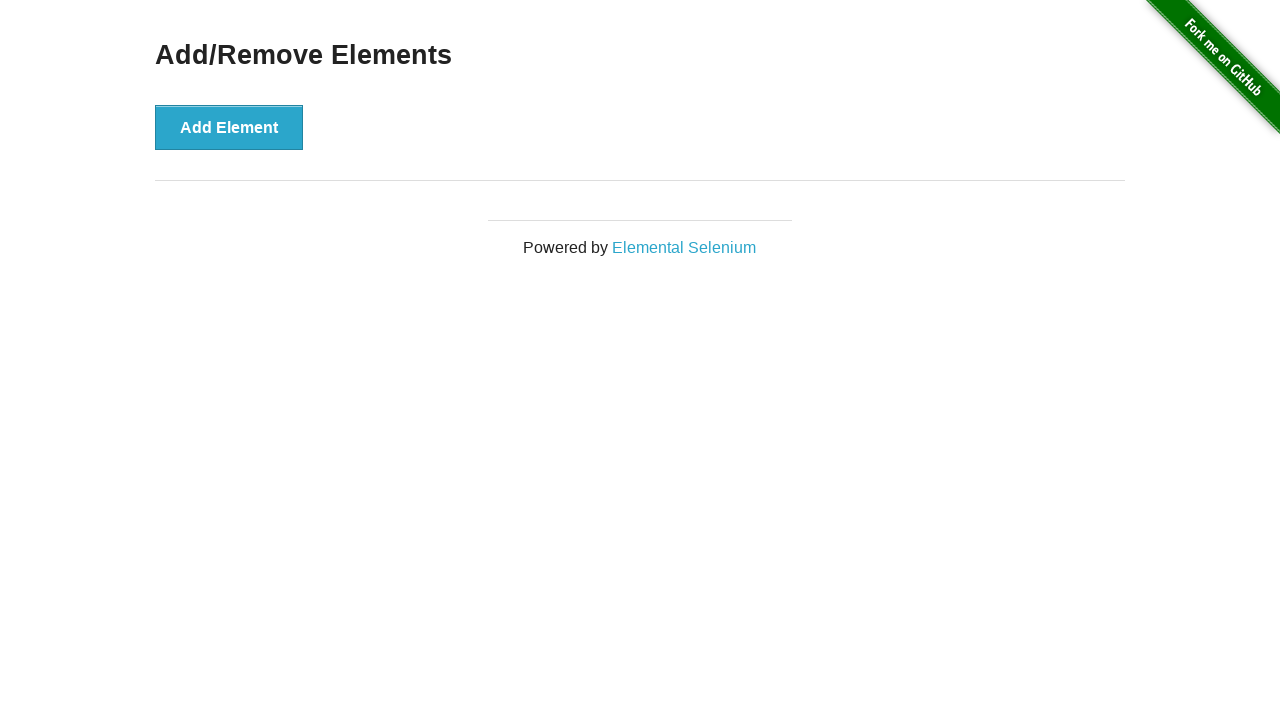